Tests checkbox selection for senior citizen discount and passenger count dropdown on a flight booking form, verifying the checkbox state changes and that selecting 5 adults updates the displayed text correctly

Starting URL: https://rahulshettyacademy.com/dropdownsPractise/

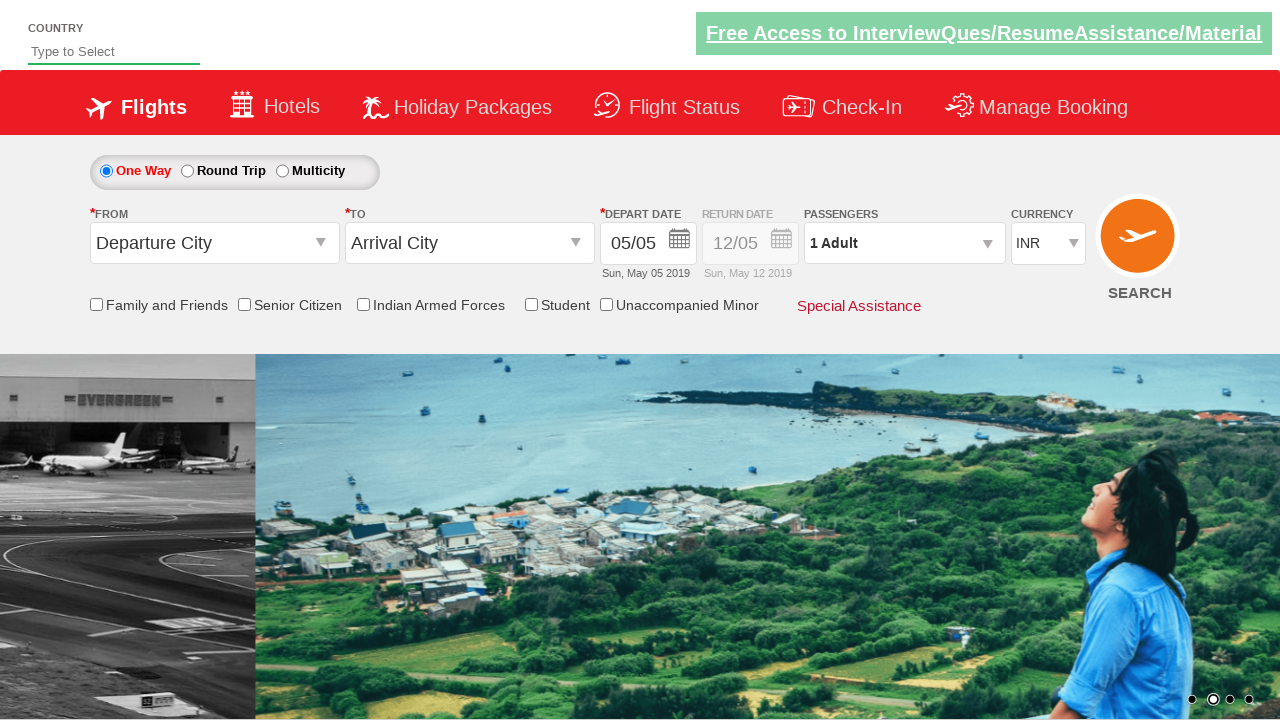

Verified senior citizen discount checkbox is initially unchecked
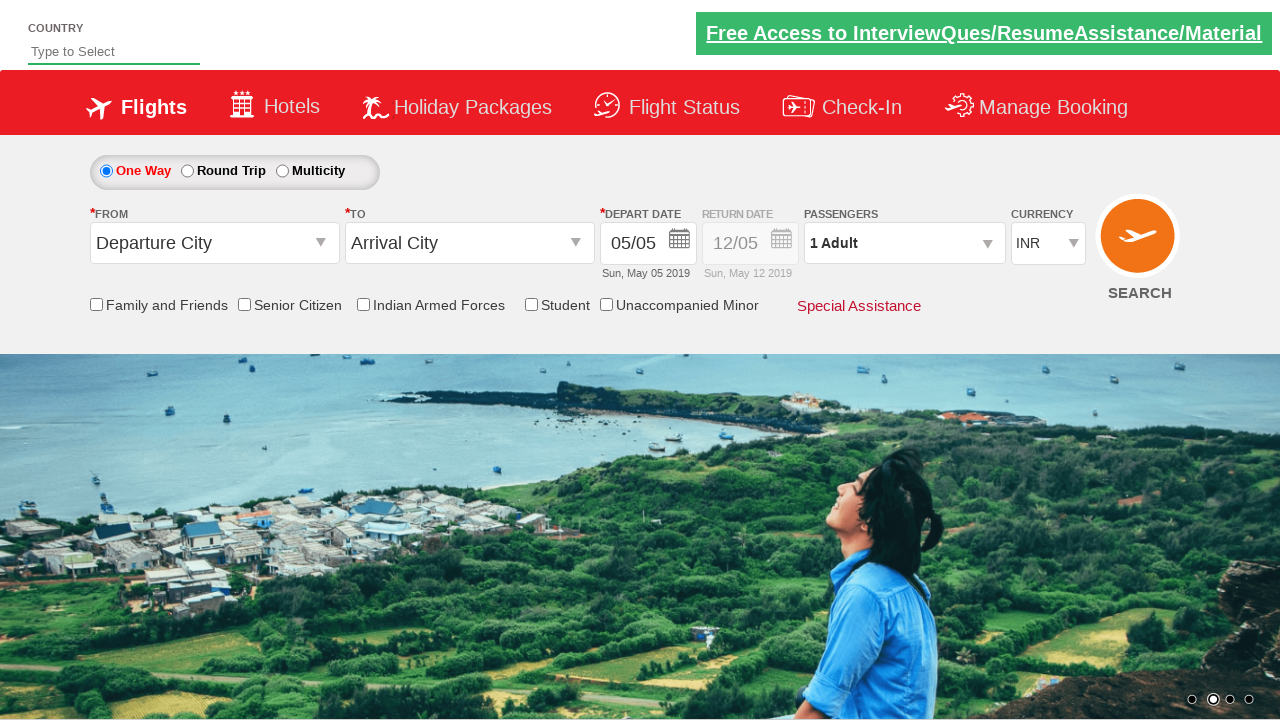

Clicked senior citizen discount checkbox at (244, 304) on input[id*='SeniorCitizenDiscount']
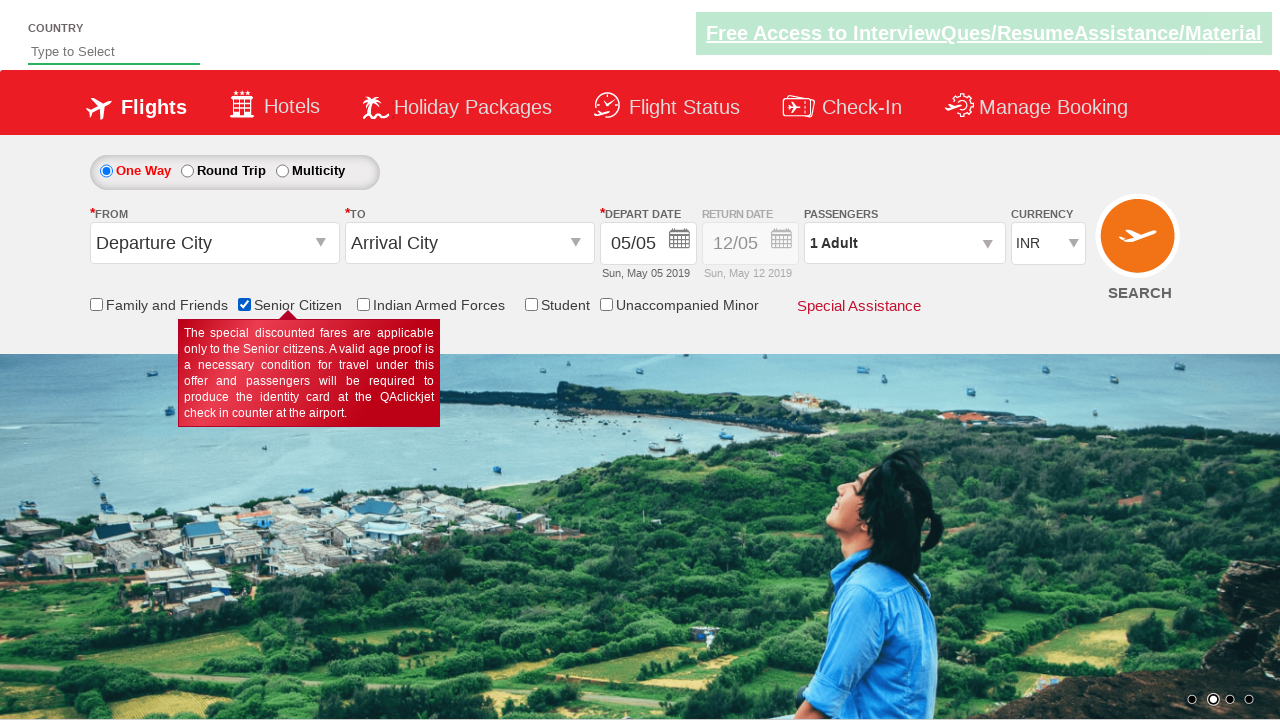

Verified senior citizen discount checkbox is now checked
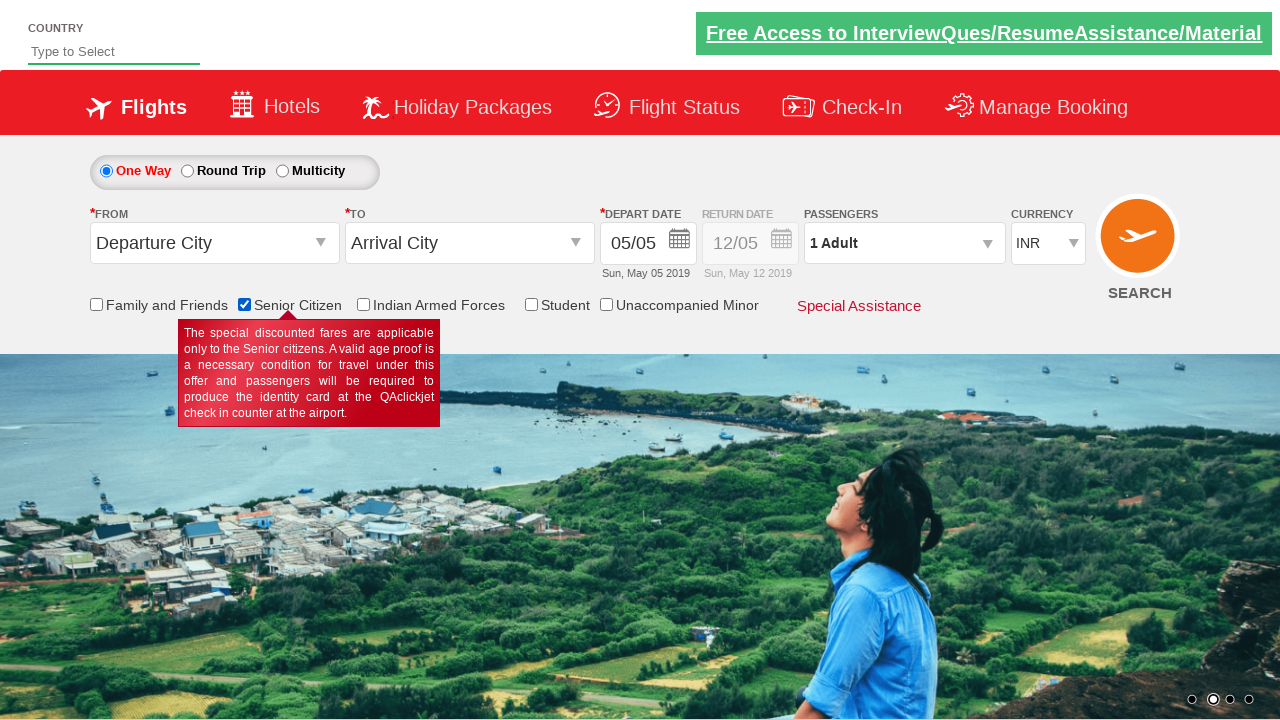

Retrieved total checkbox count: 6
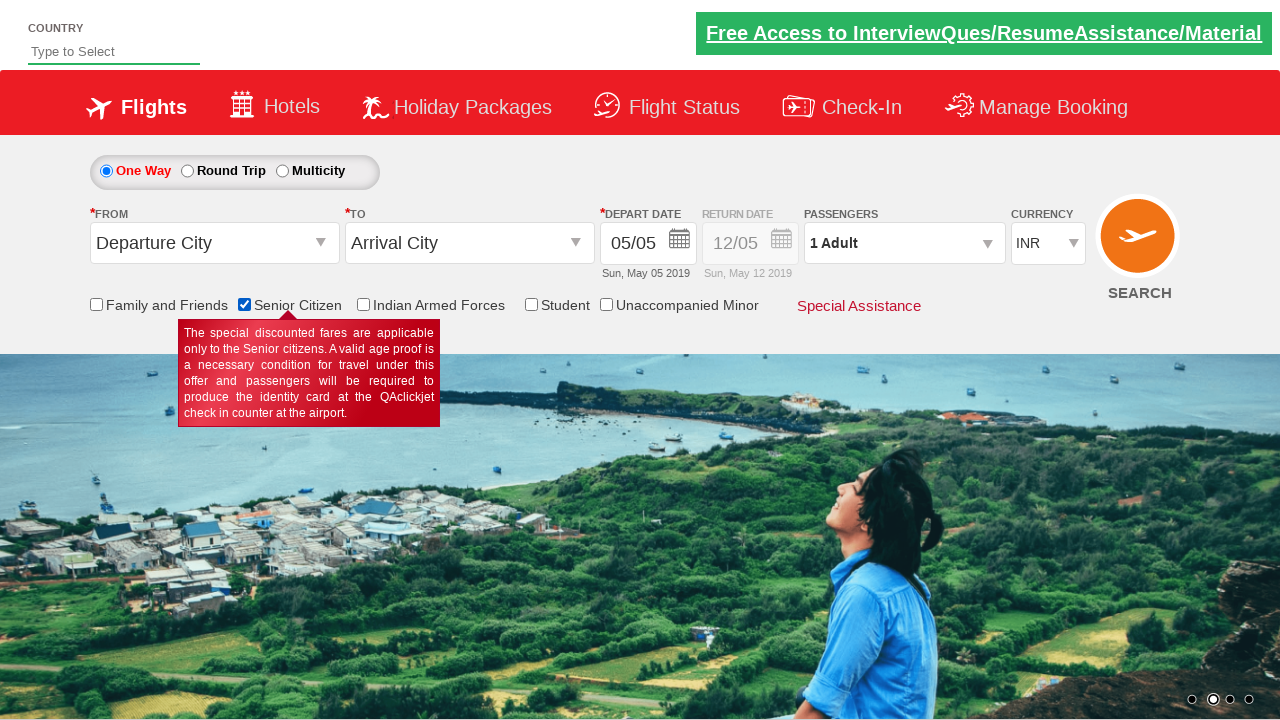

Clicked passenger dropdown to open it at (904, 243) on #divpaxinfo
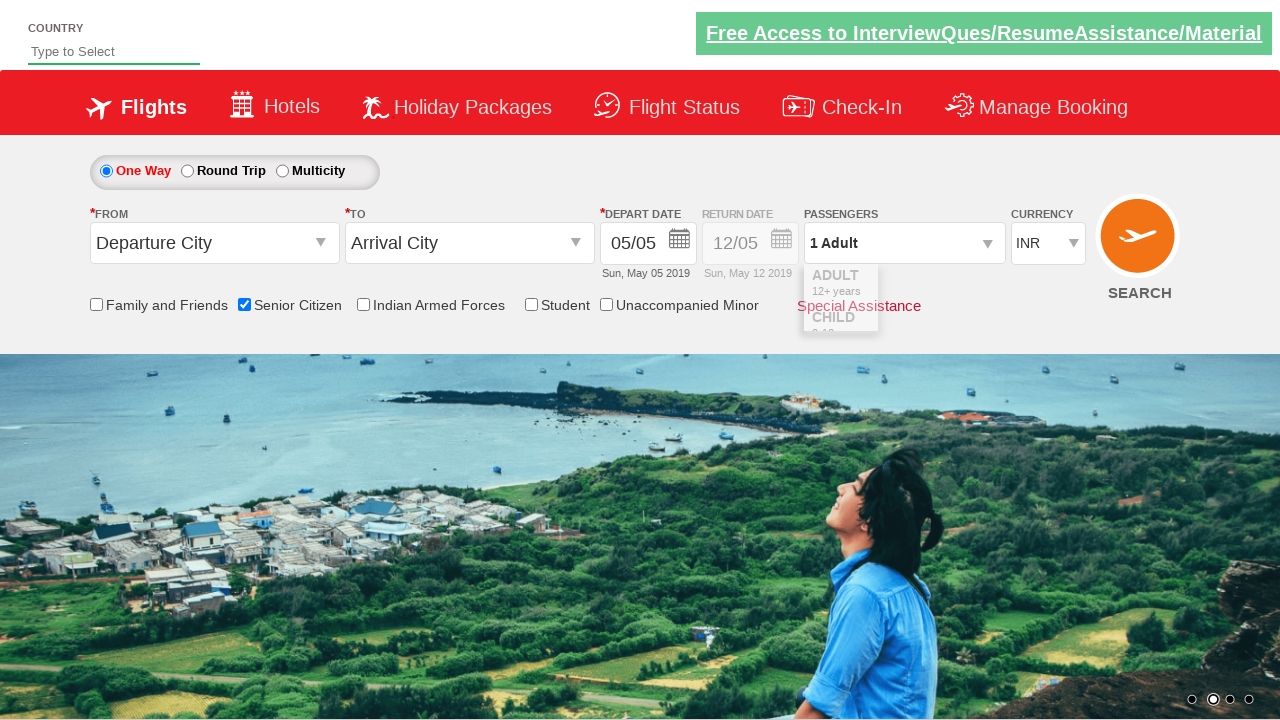

Waited for passenger dropdown to be ready
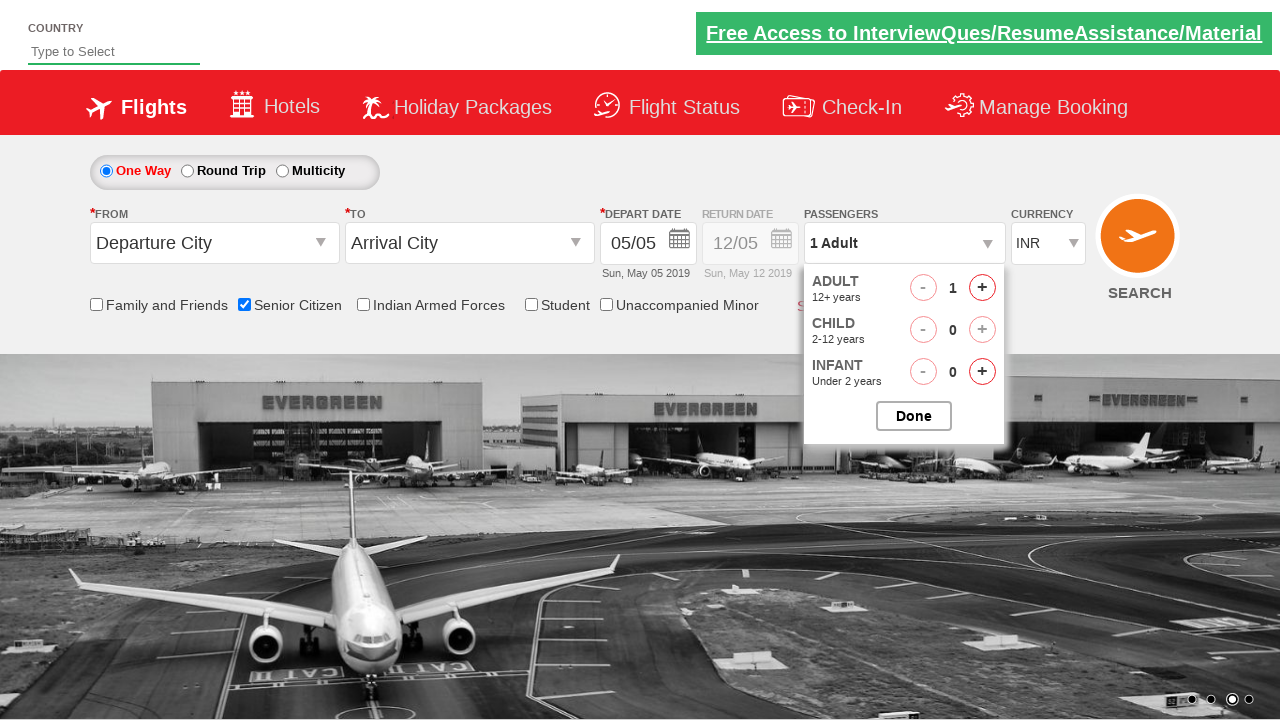

Clicked increase adult button (iteration 1 of 4) at (982, 288) on #hrefIncAdt
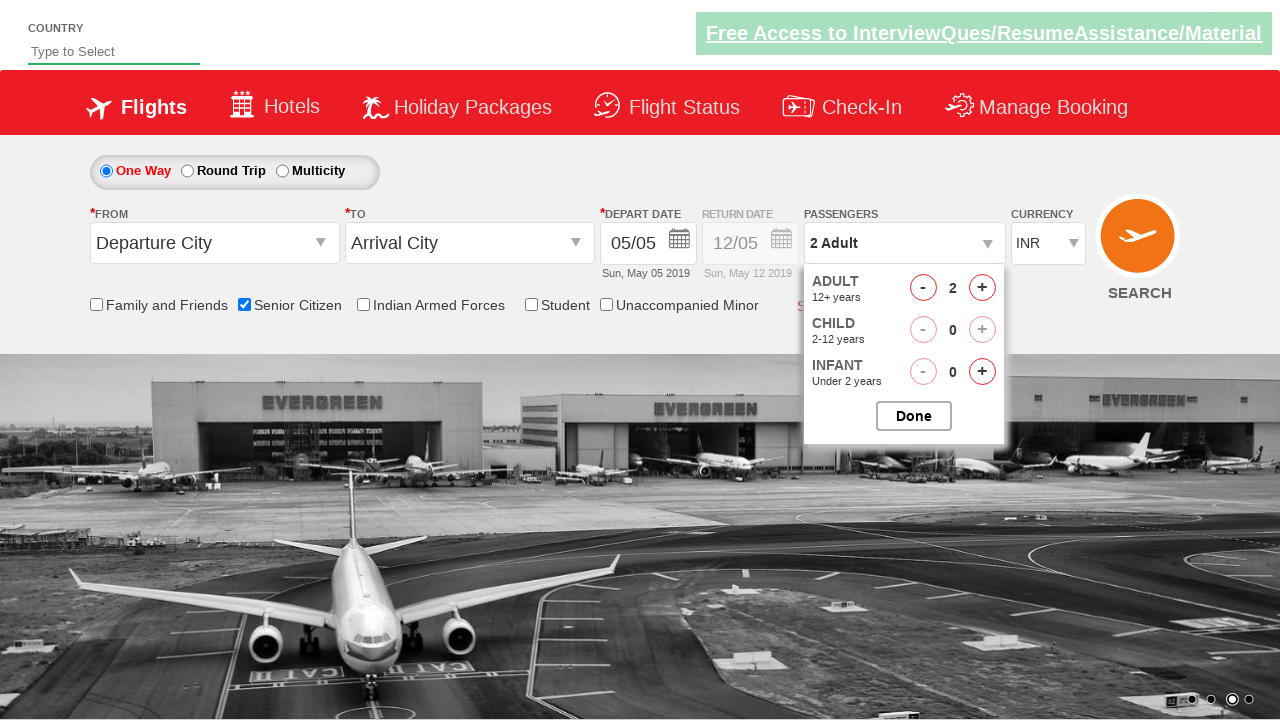

Clicked increase adult button (iteration 2 of 4) at (982, 288) on #hrefIncAdt
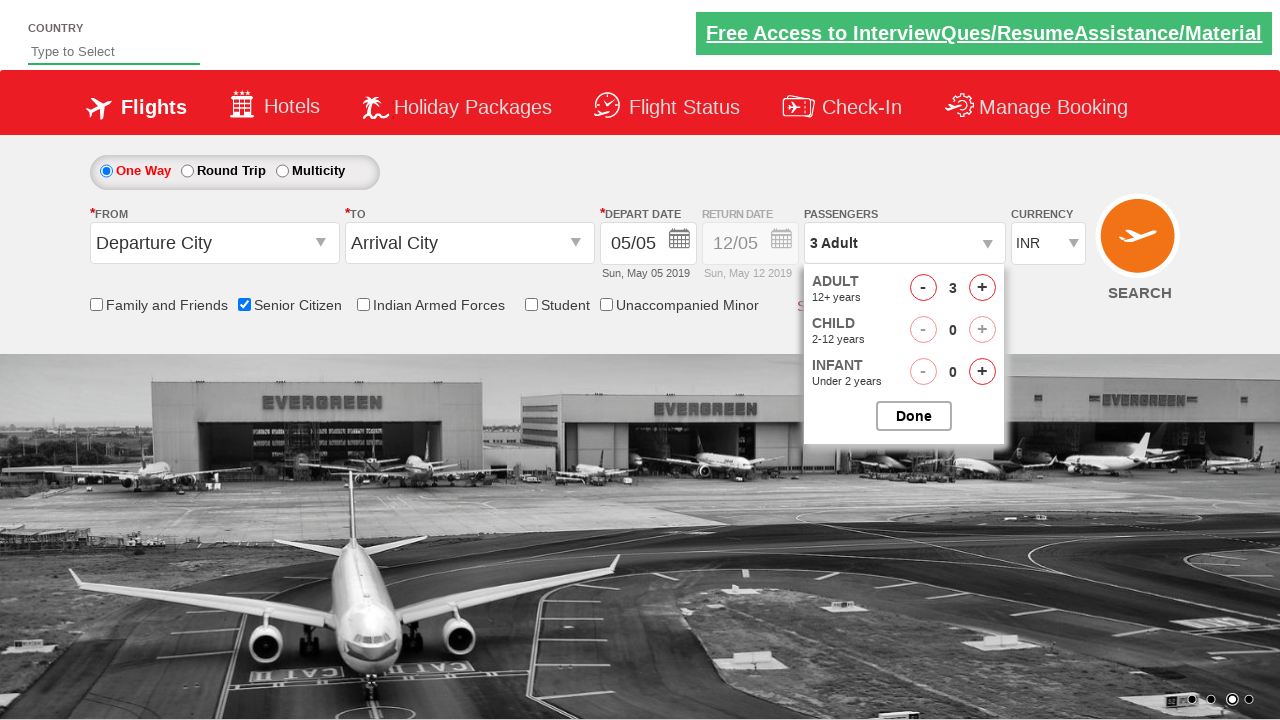

Clicked increase adult button (iteration 3 of 4) at (982, 288) on #hrefIncAdt
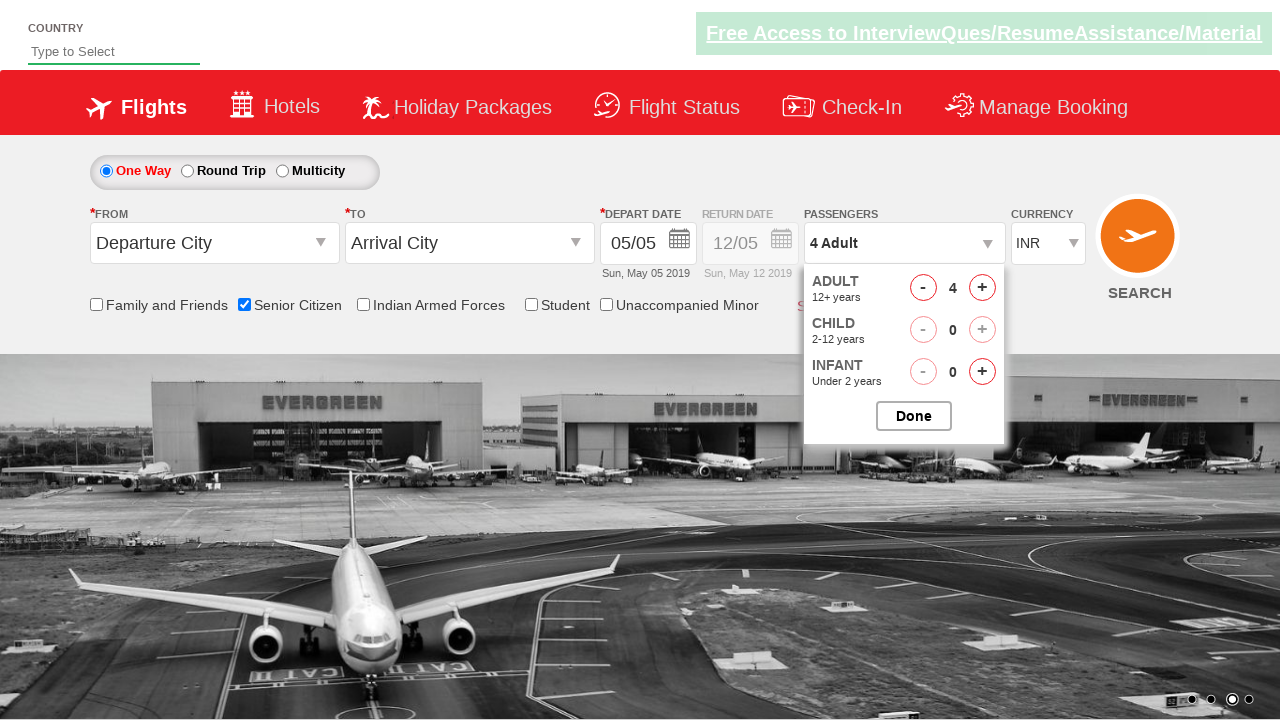

Clicked increase adult button (iteration 4 of 4) at (982, 288) on #hrefIncAdt
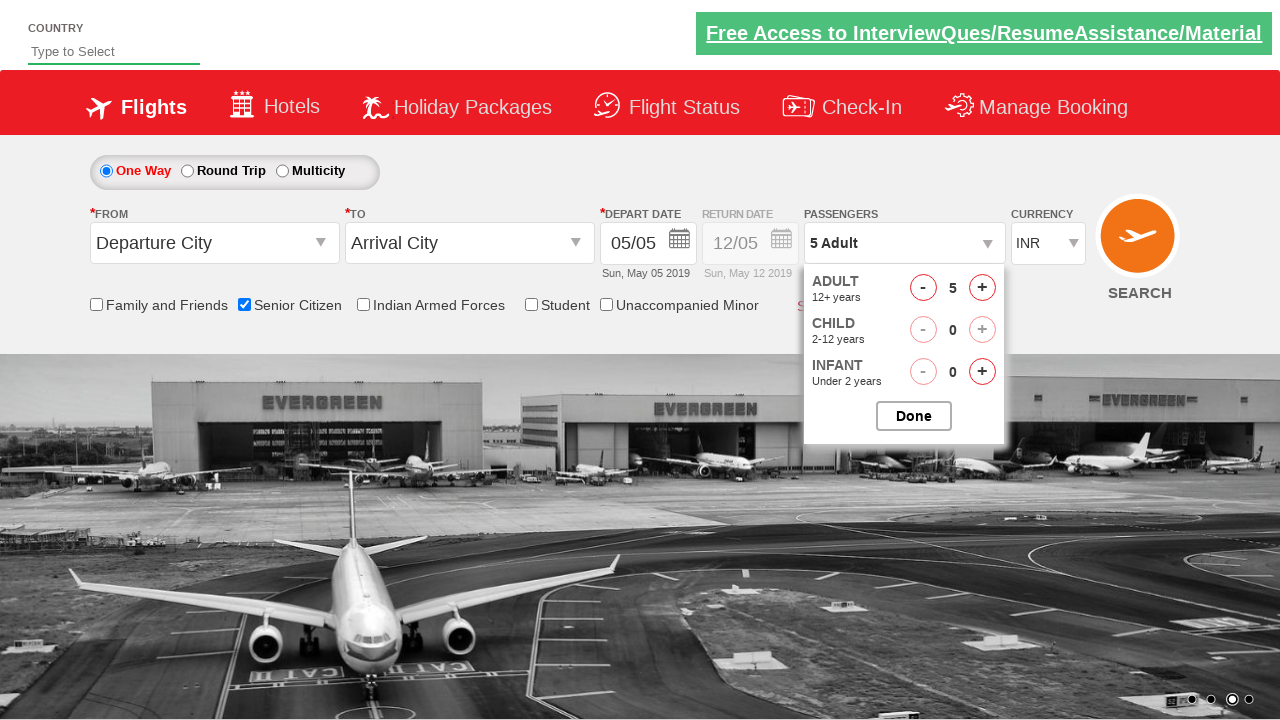

Clicked button to close passenger selection dropdown at (914, 416) on #btnclosepaxoption
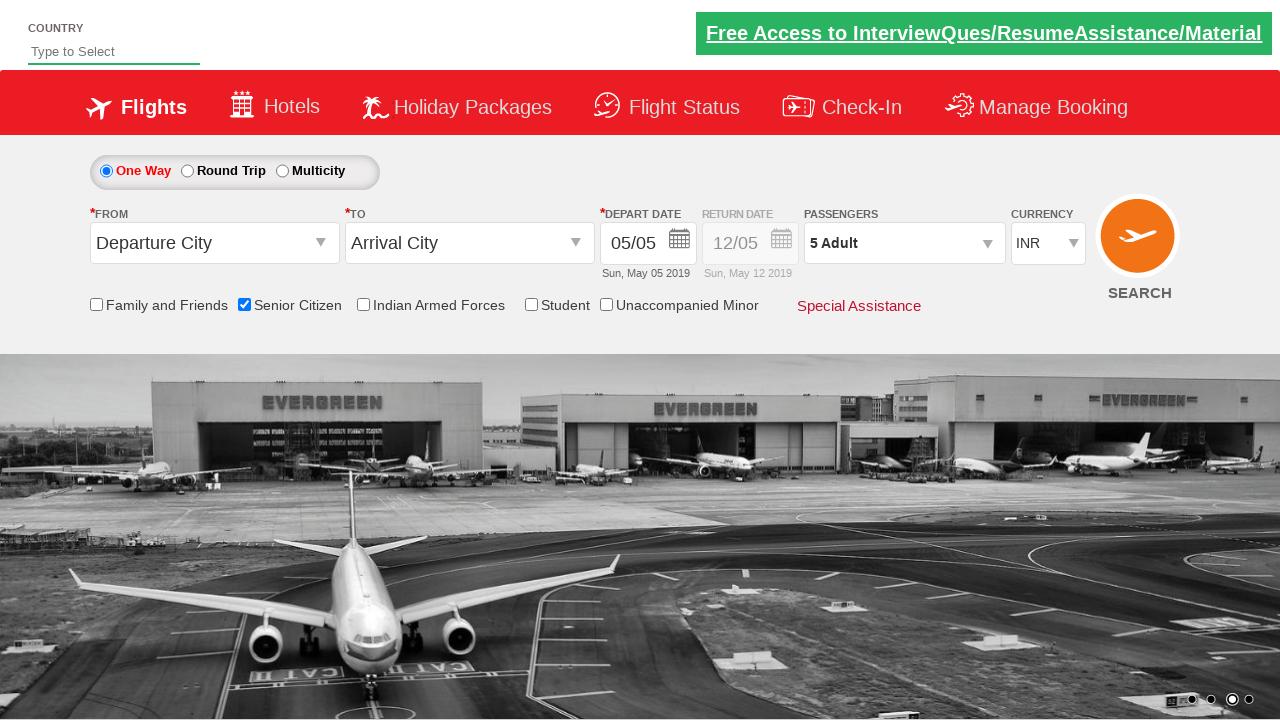

Retrieved passenger count text: '5 Adult'
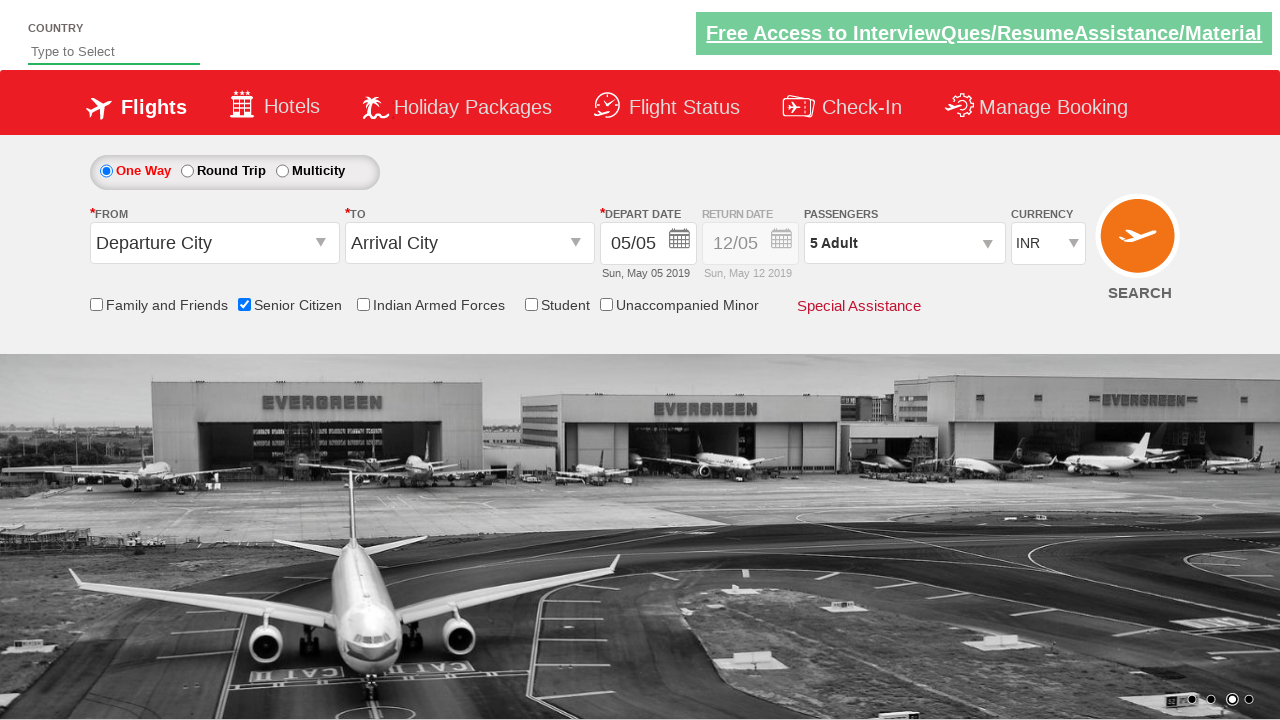

Verified passenger count displays '5 Adult' as expected
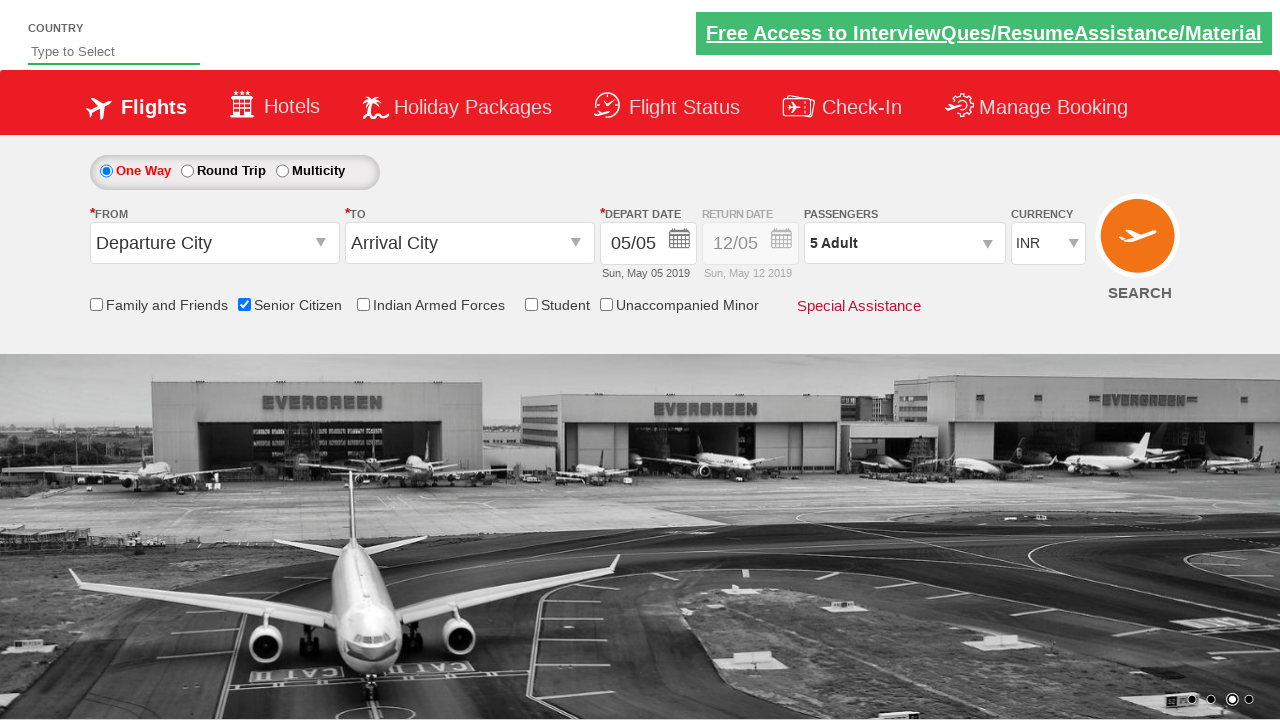

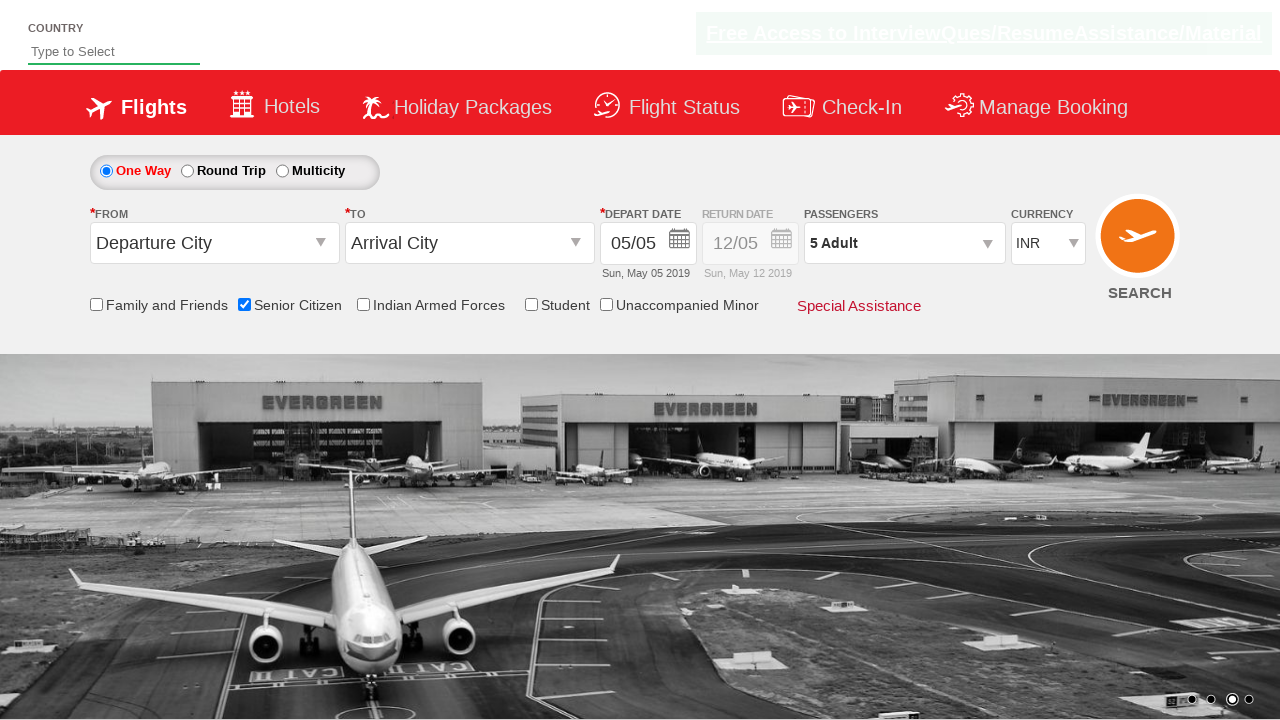